Verifies that the DemoQA homepage loads successfully

Starting URL: https://demoqa.com/

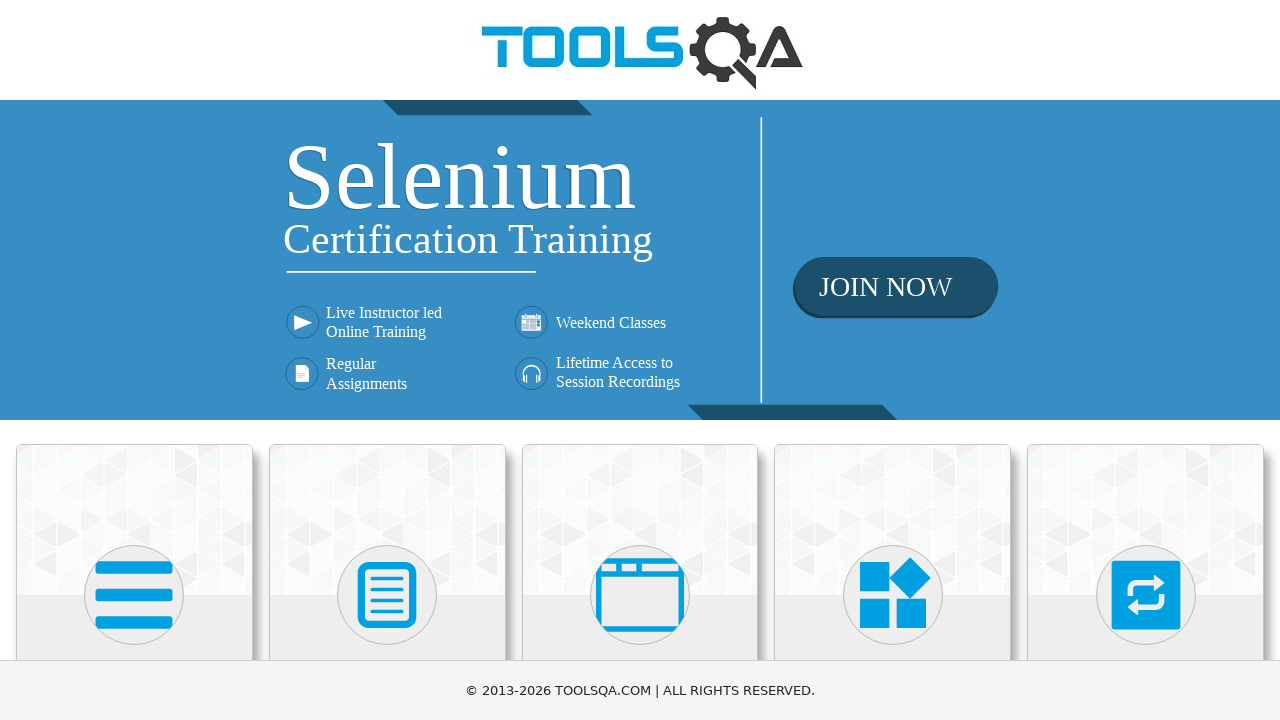

Navigated to DemoQA homepage
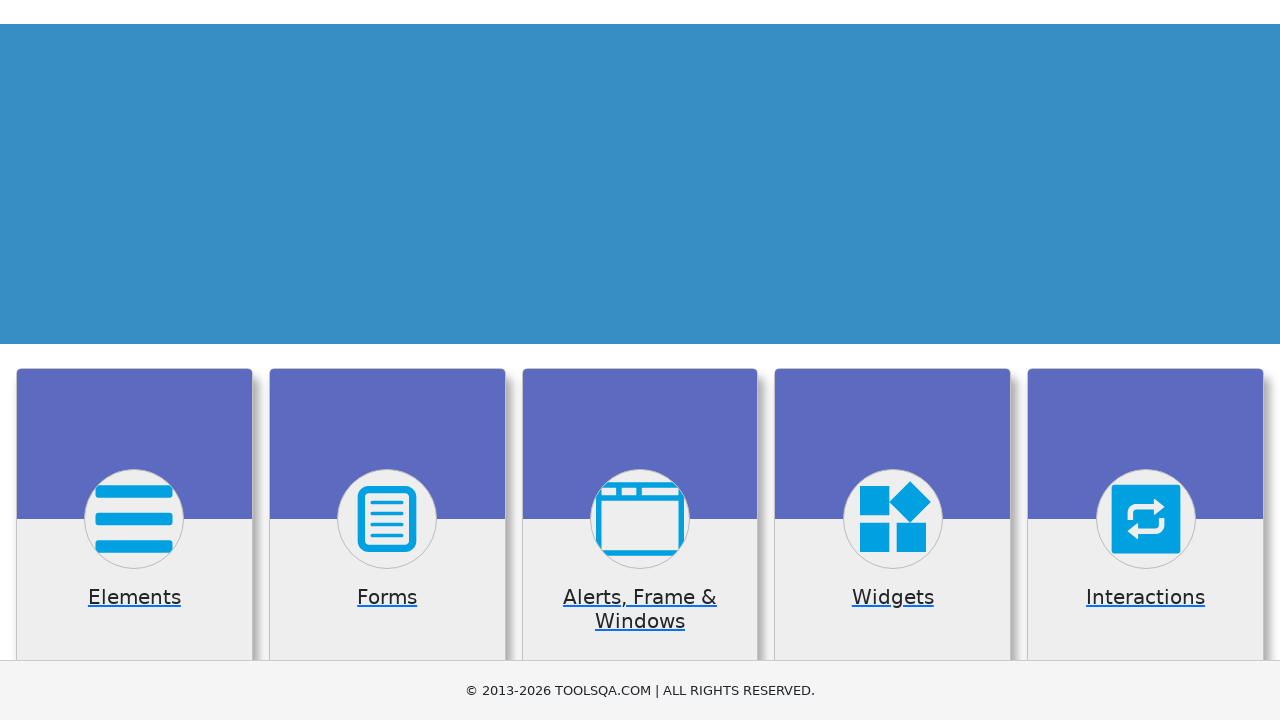

Verified current URL is https://demoqa.com/
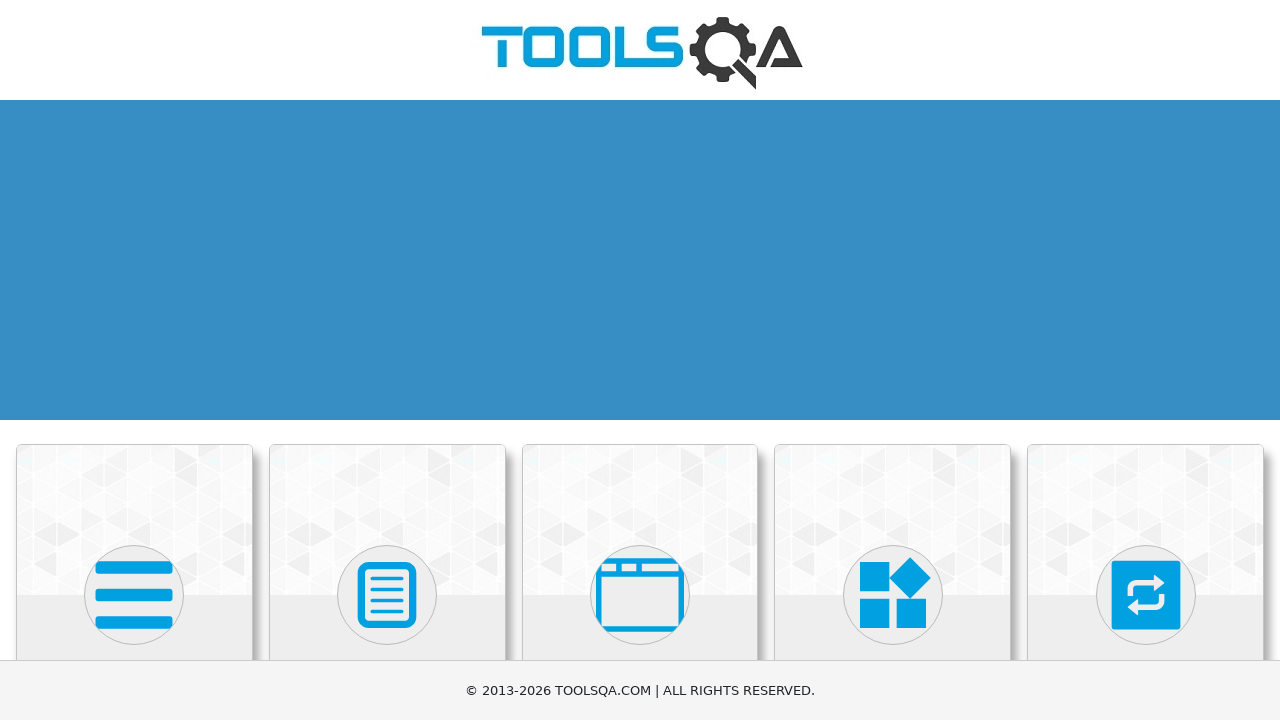

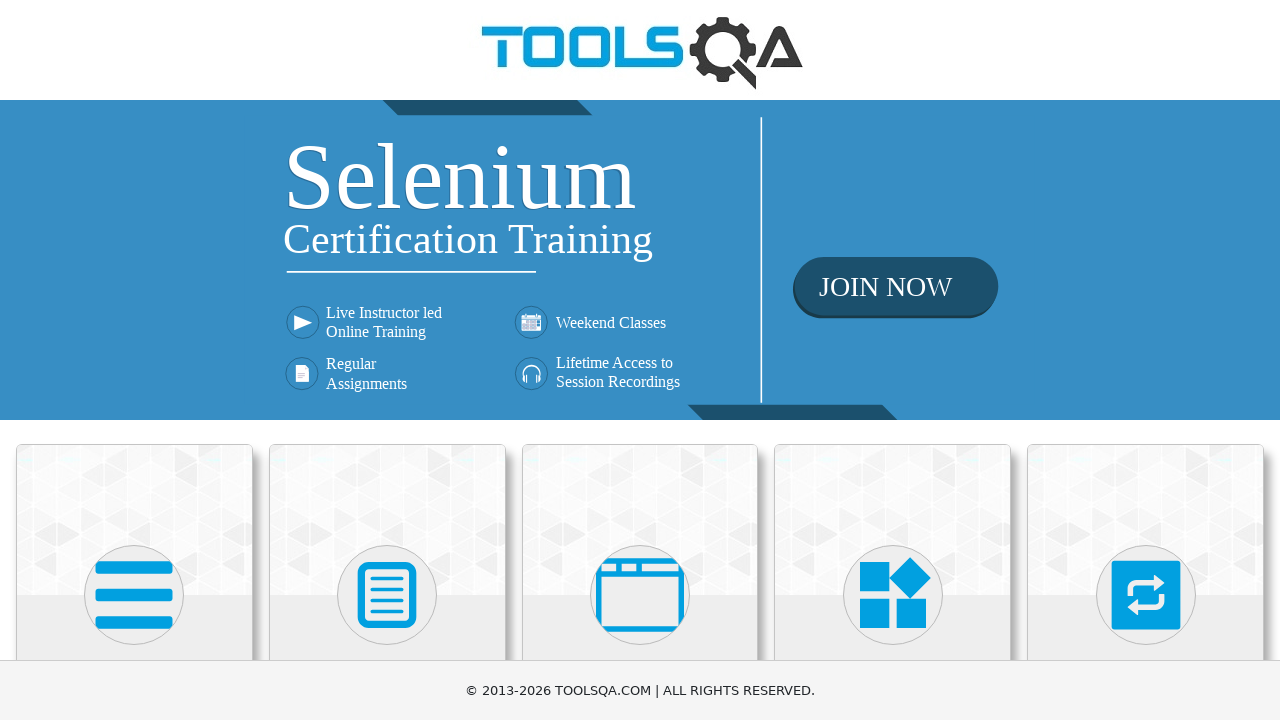